Tests A/B test opt-out by adding the opt-out cookie on the main page before navigating to the A/B test page, then verifying the opt-out is effective.

Starting URL: http://the-internet.herokuapp.com

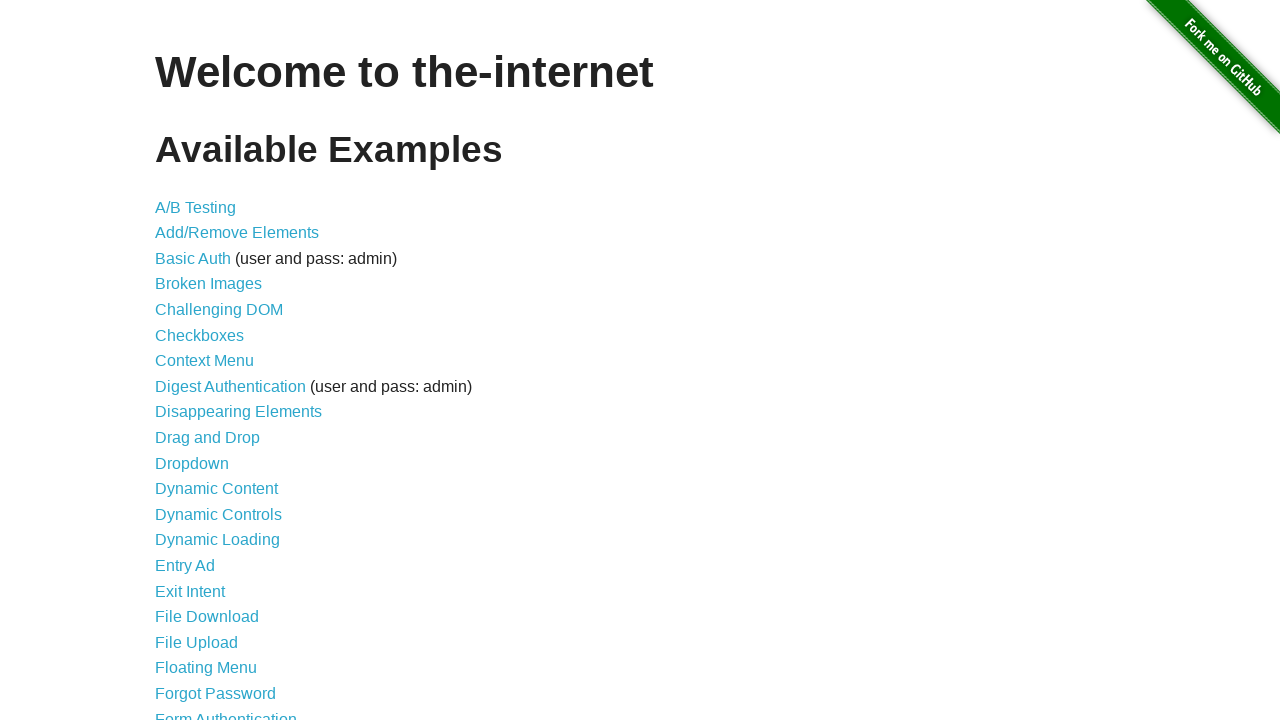

Added optimizelyOptOut cookie with value 'true' to the context
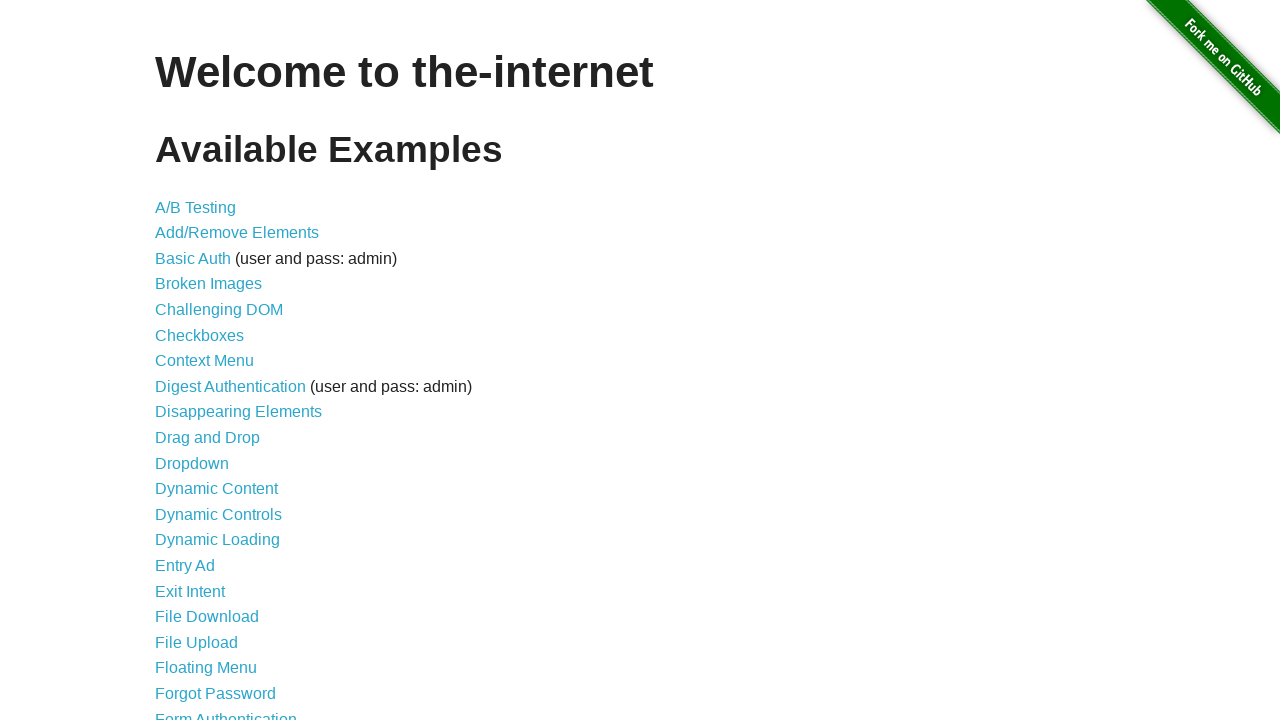

Navigated to A/B test page at /abtest
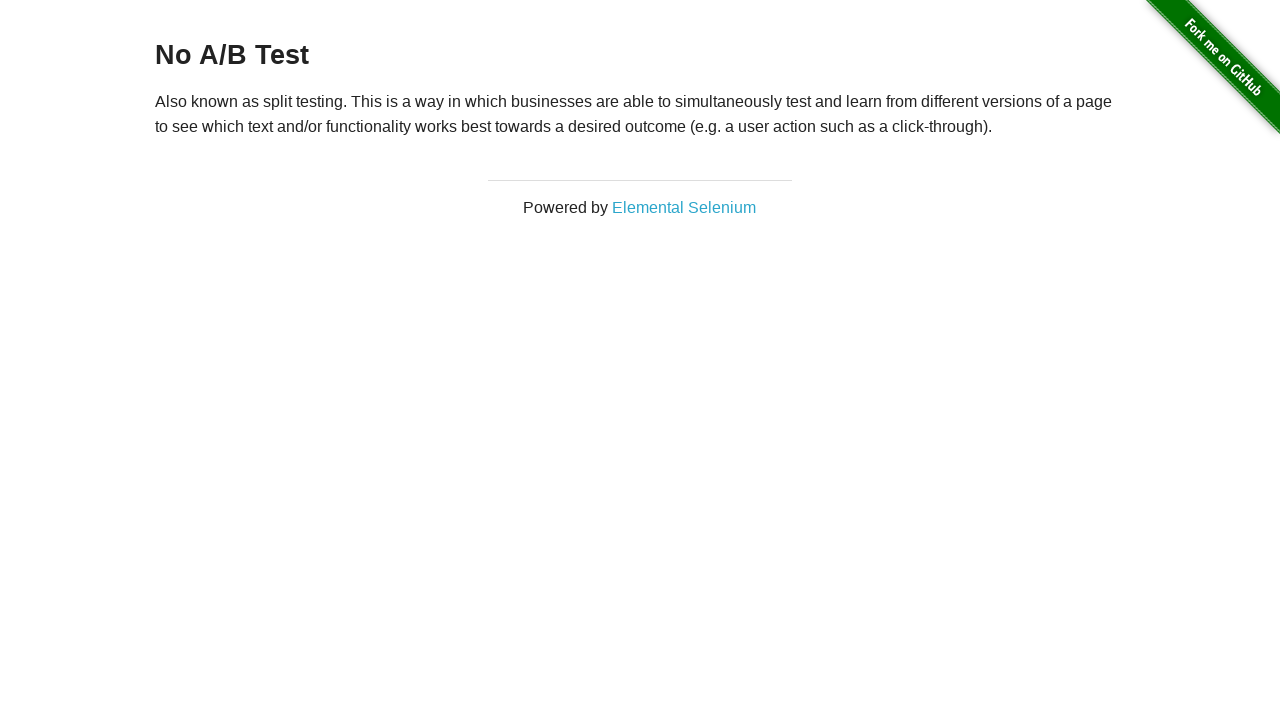

Retrieved heading text from the page
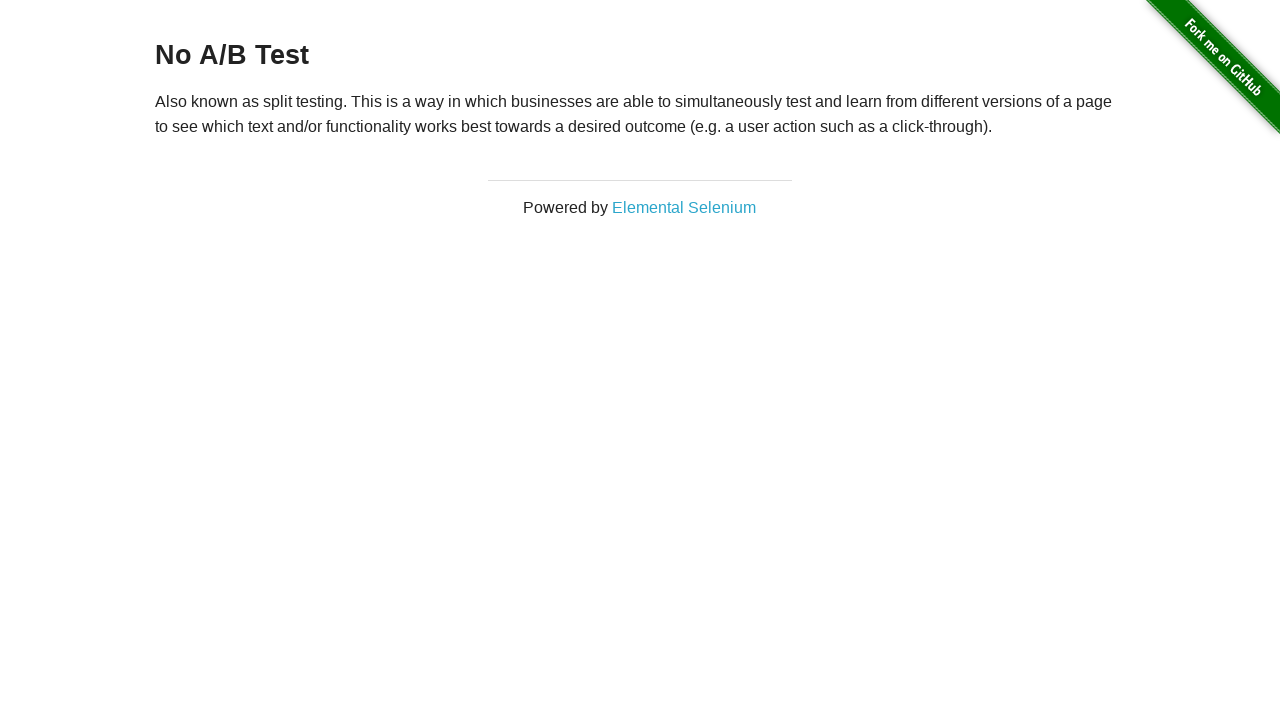

Verified that heading text is 'No A/B Test', confirming opt-out is effective
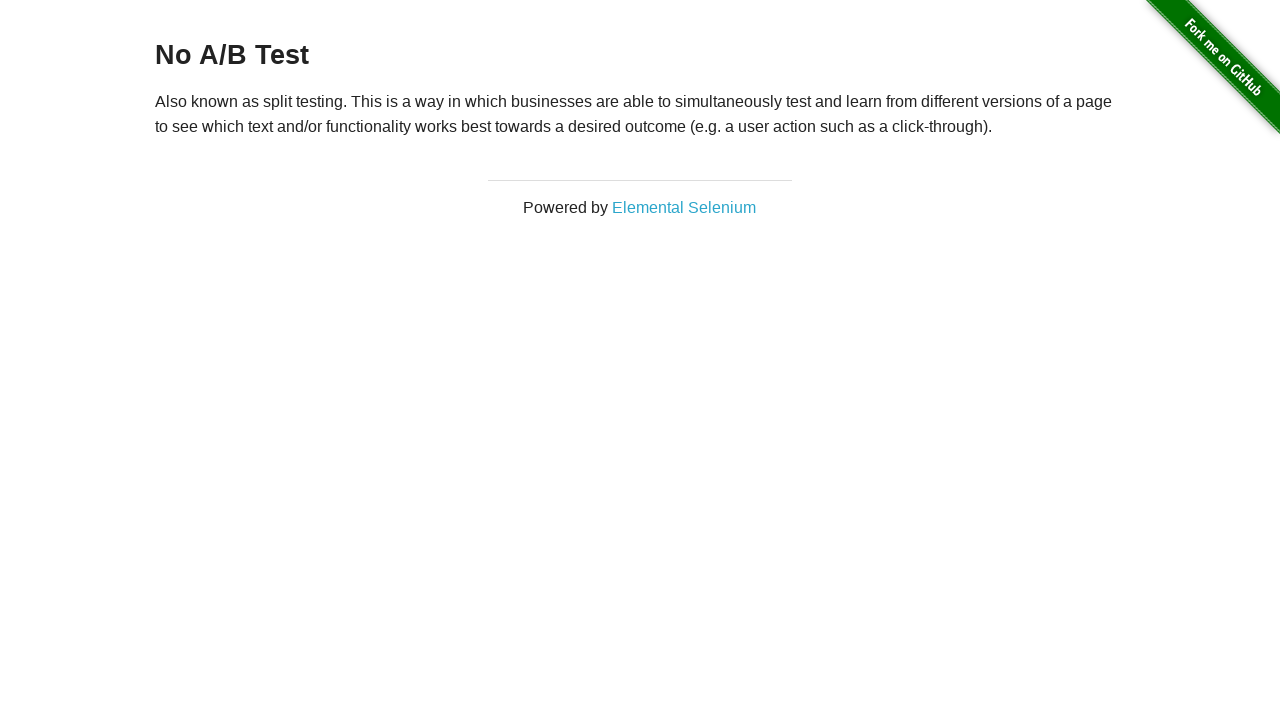

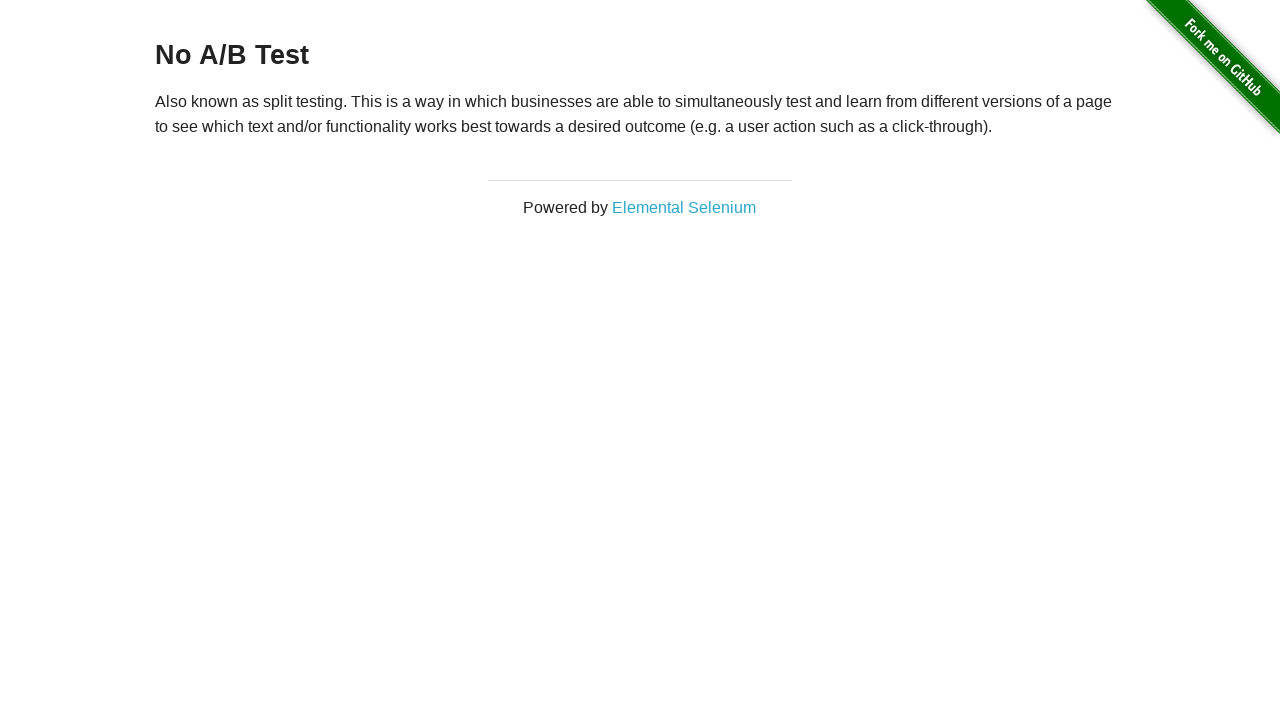